Tests the Indian Railways website by searching for trains between two stations, extracting train names from the results table, and checking for duplicates

Starting URL: https://erail.in/

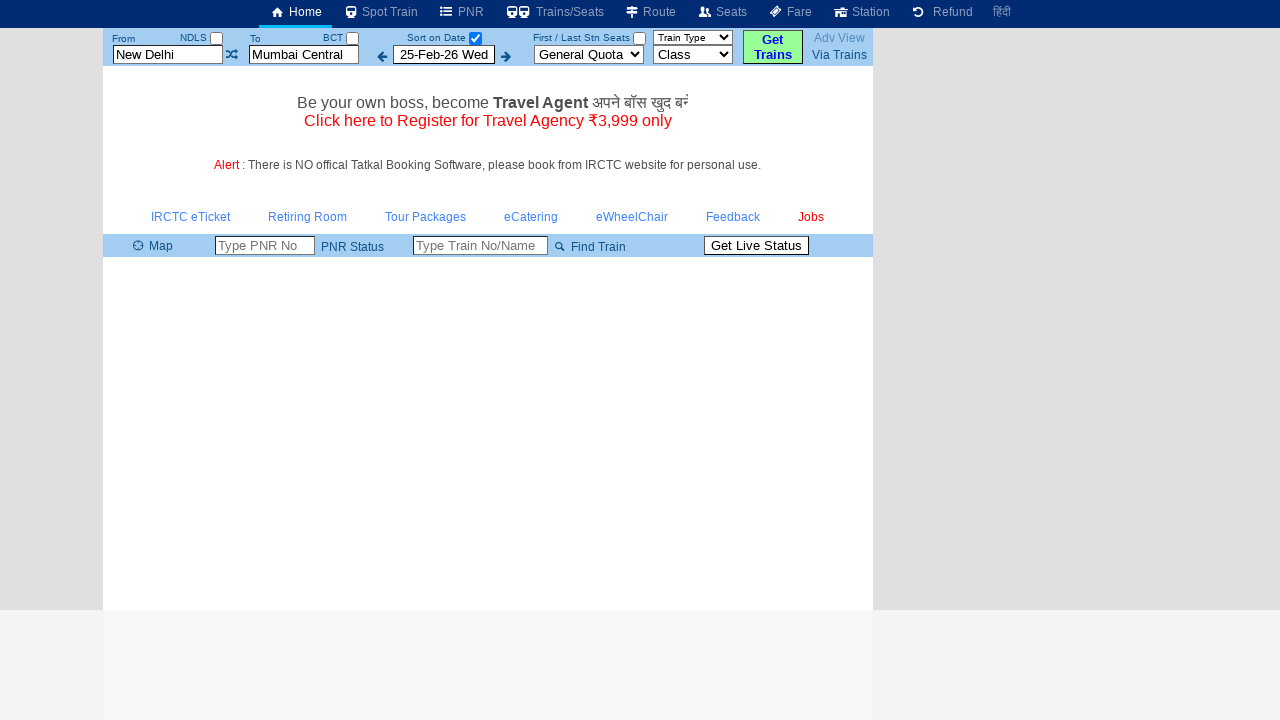

Cleared source station field on #txtStationFrom
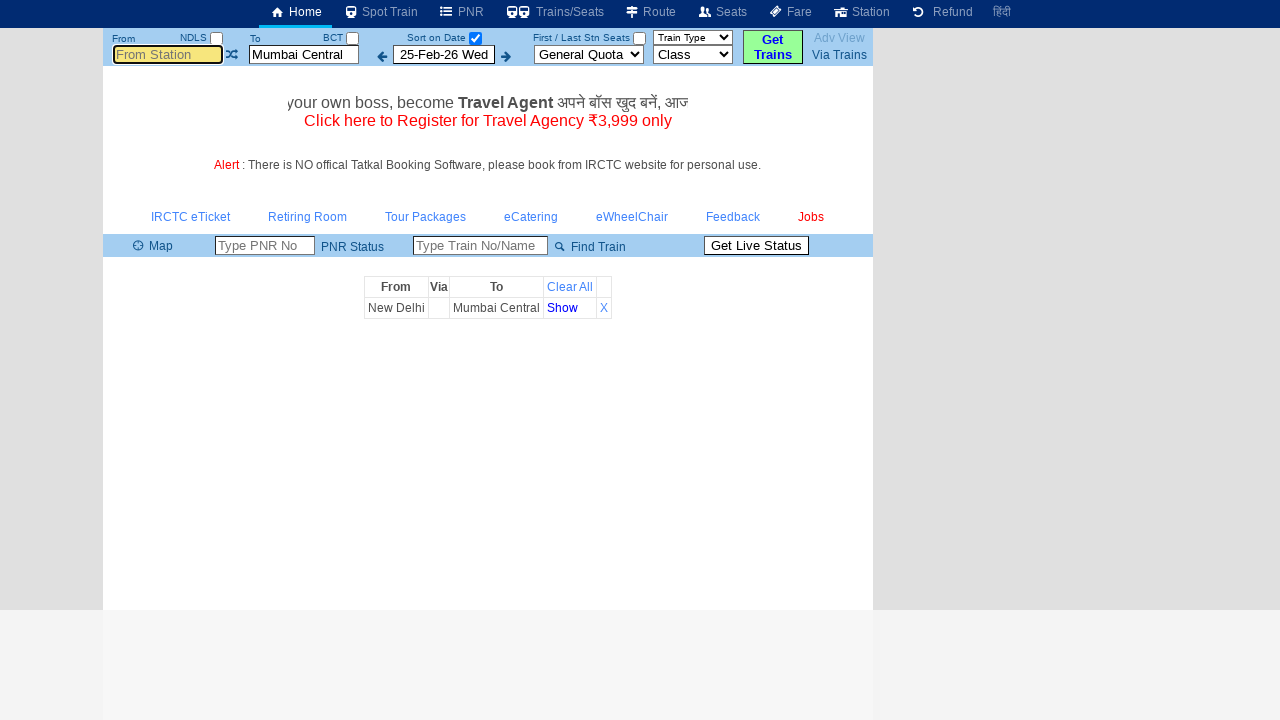

Entered 'ms' in source station field on #txtStationFrom
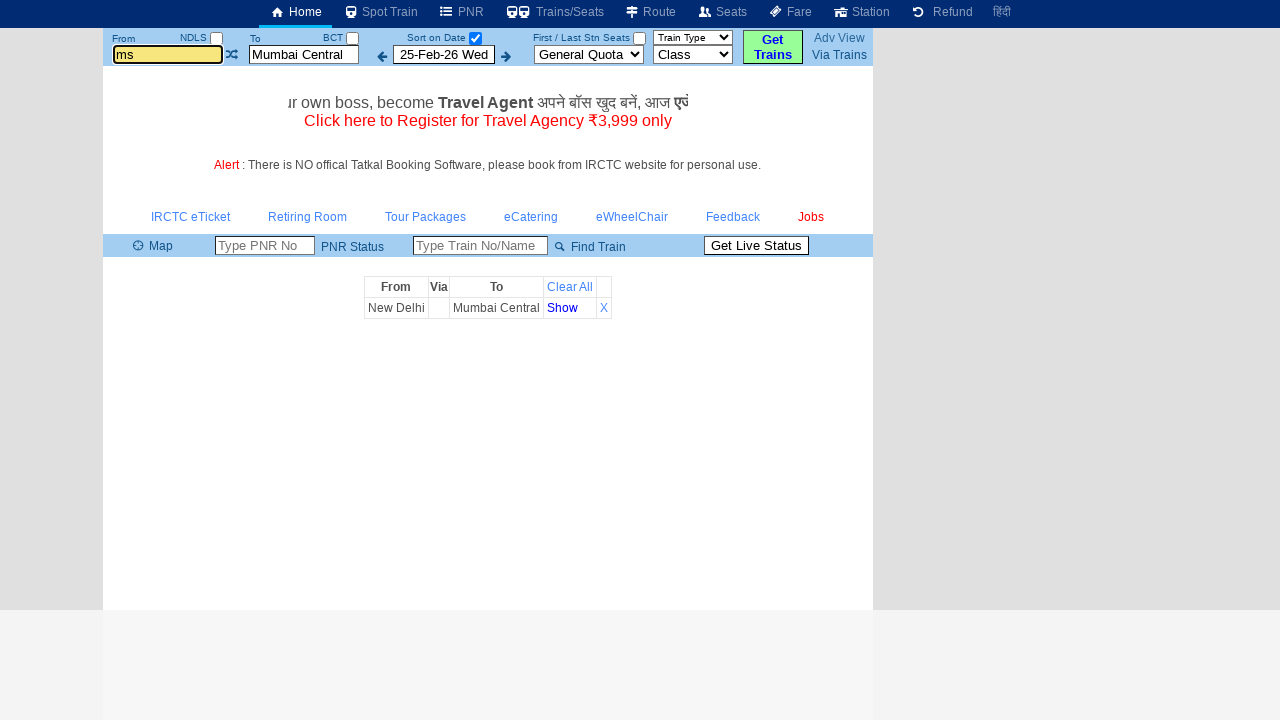

Pressed Tab to move from source station field on #txtStationFrom
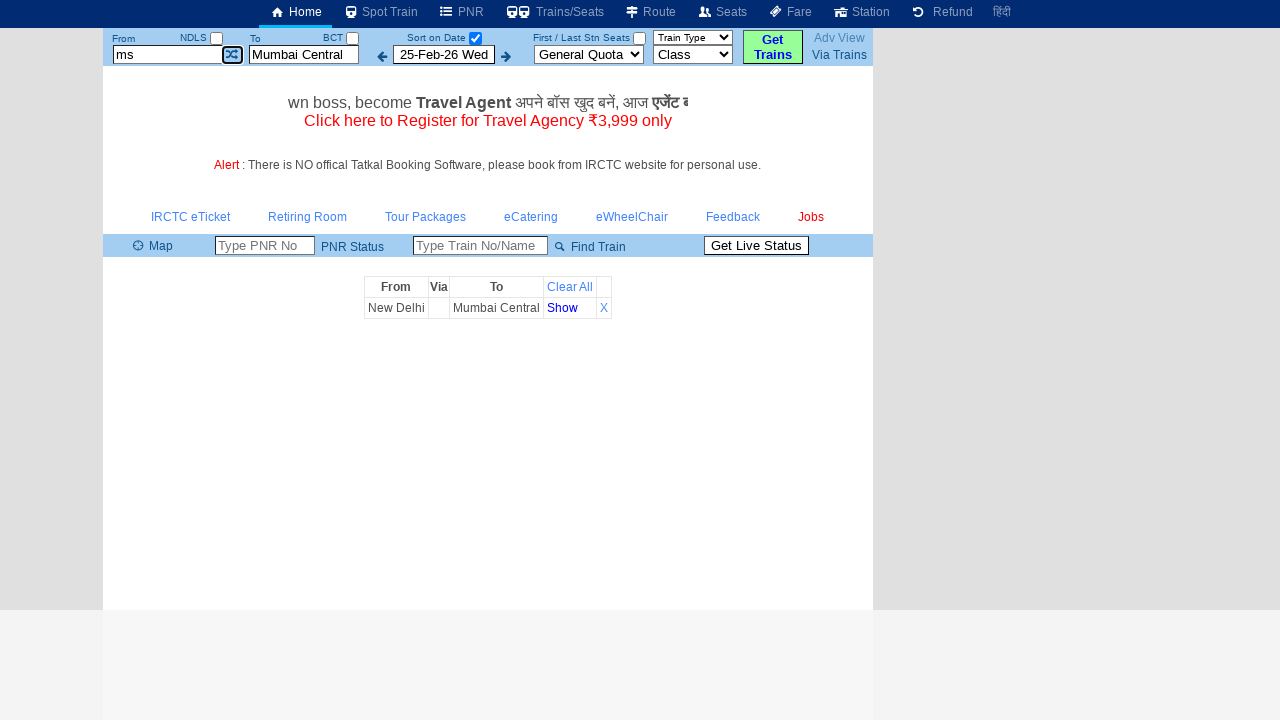

Cleared destination station field on #txtStationTo
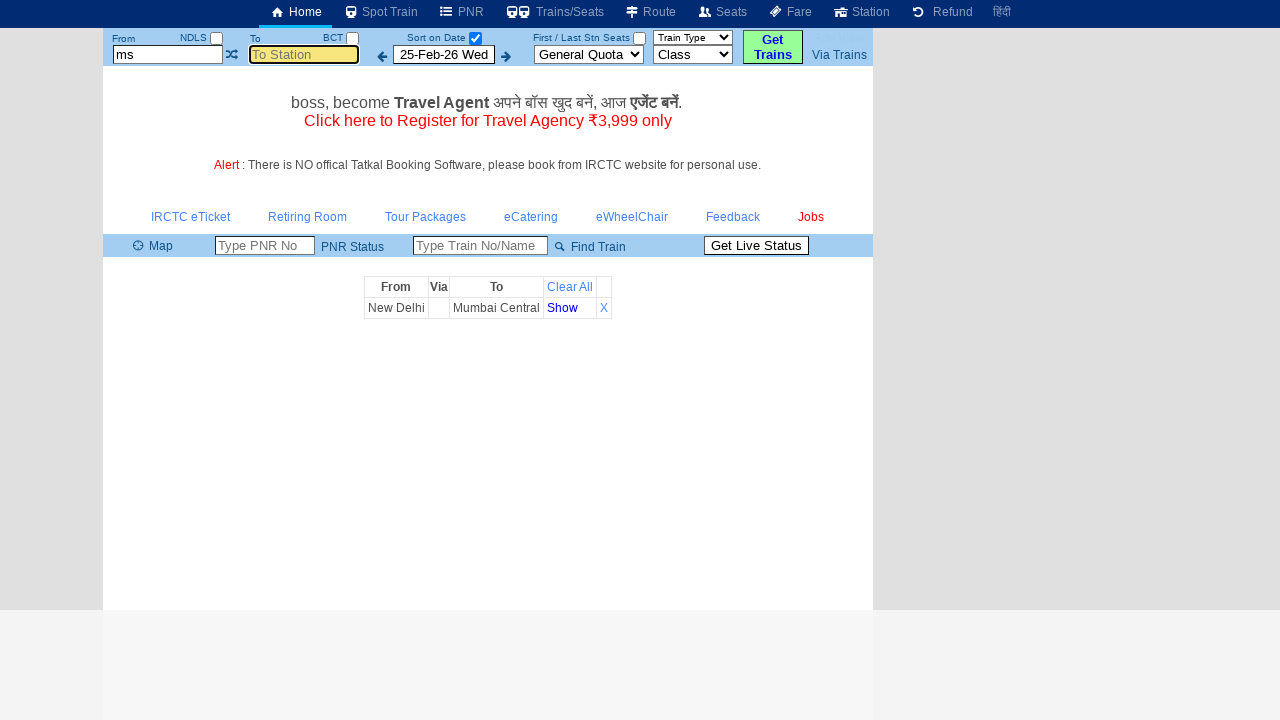

Entered 'mdu' in destination station field on #txtStationTo
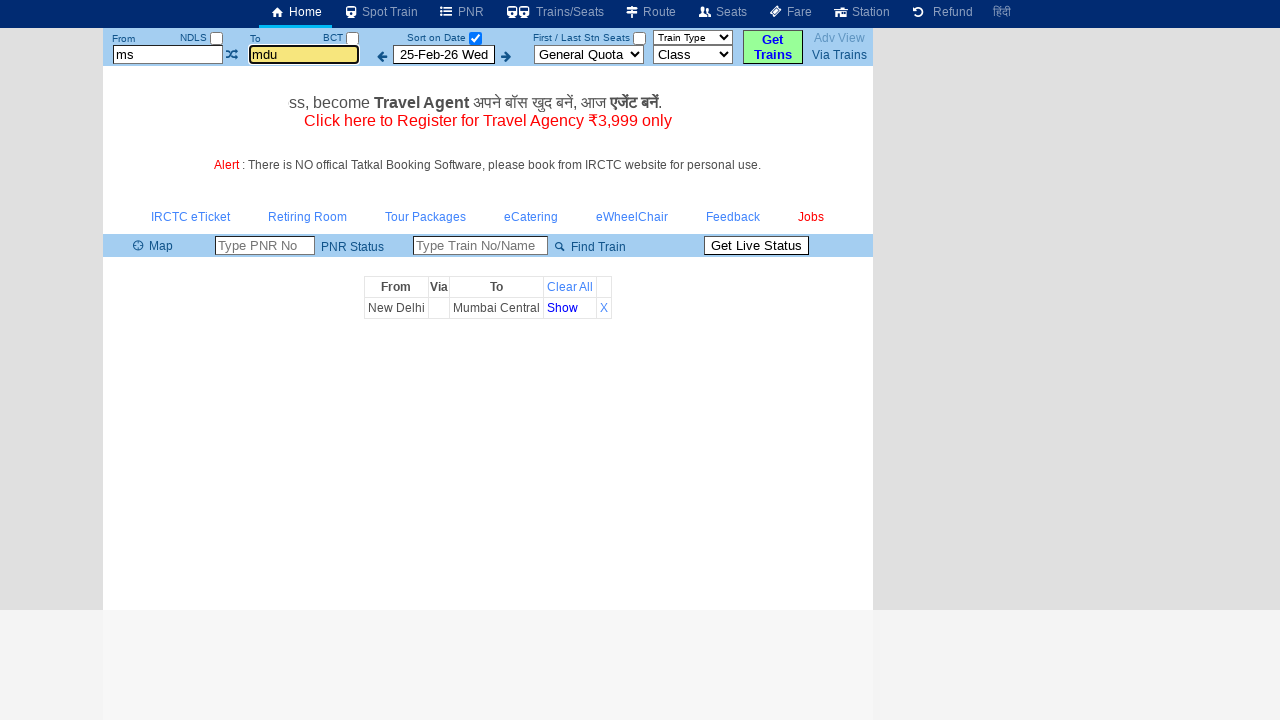

Pressed Tab to move from destination station field on #txtStationTo
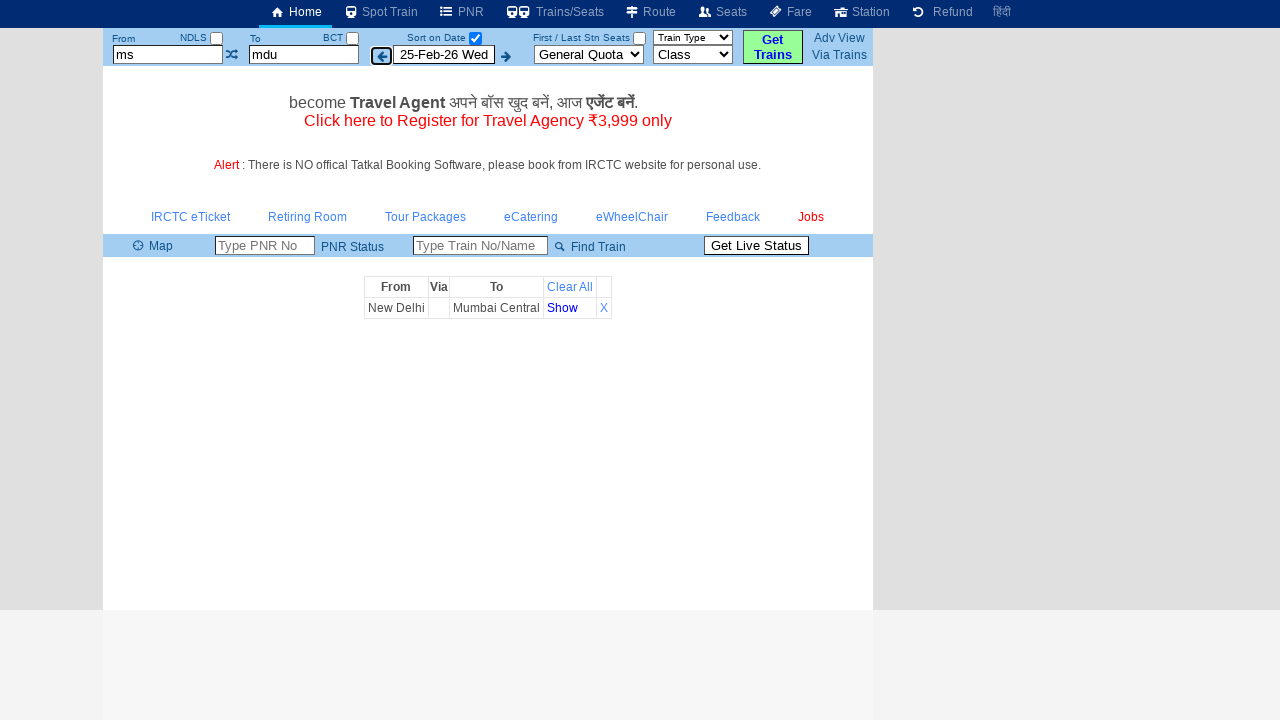

Unchecked 'Select Date Only' checkbox to get all trains at (475, 38) on xpath=//input[@id='chkSelectDateOnly']
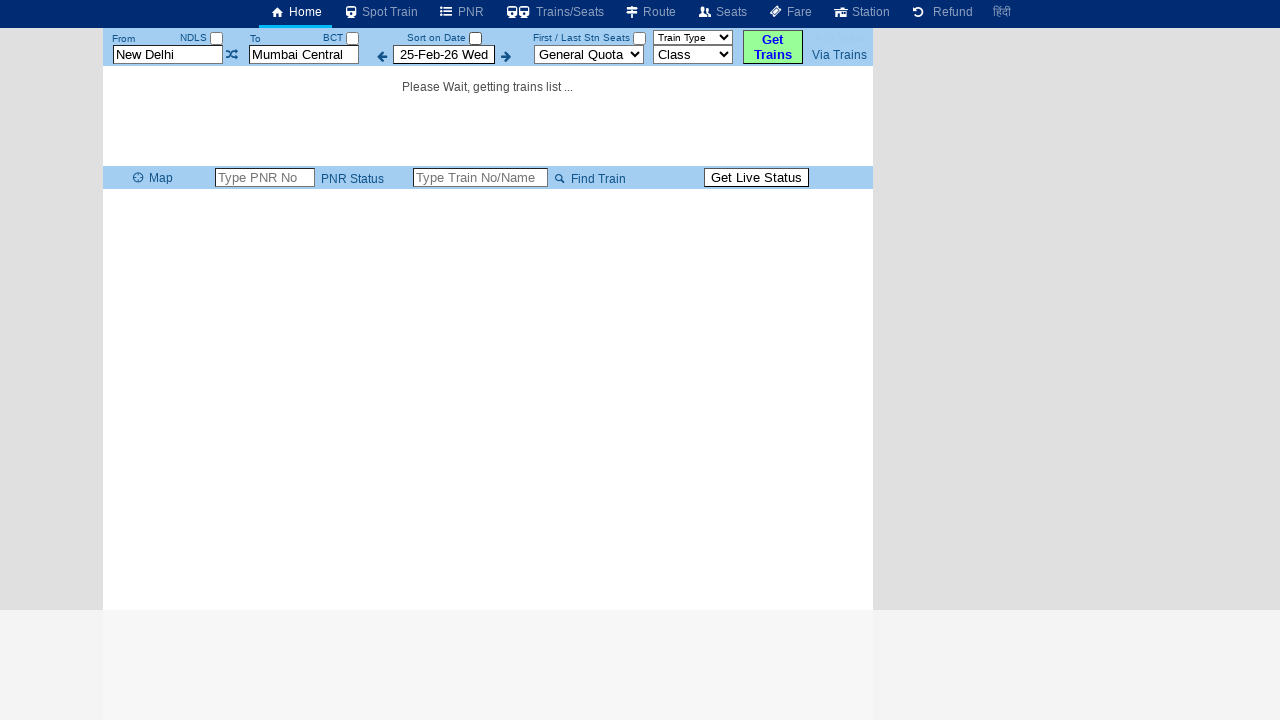

Train list table loaded with results
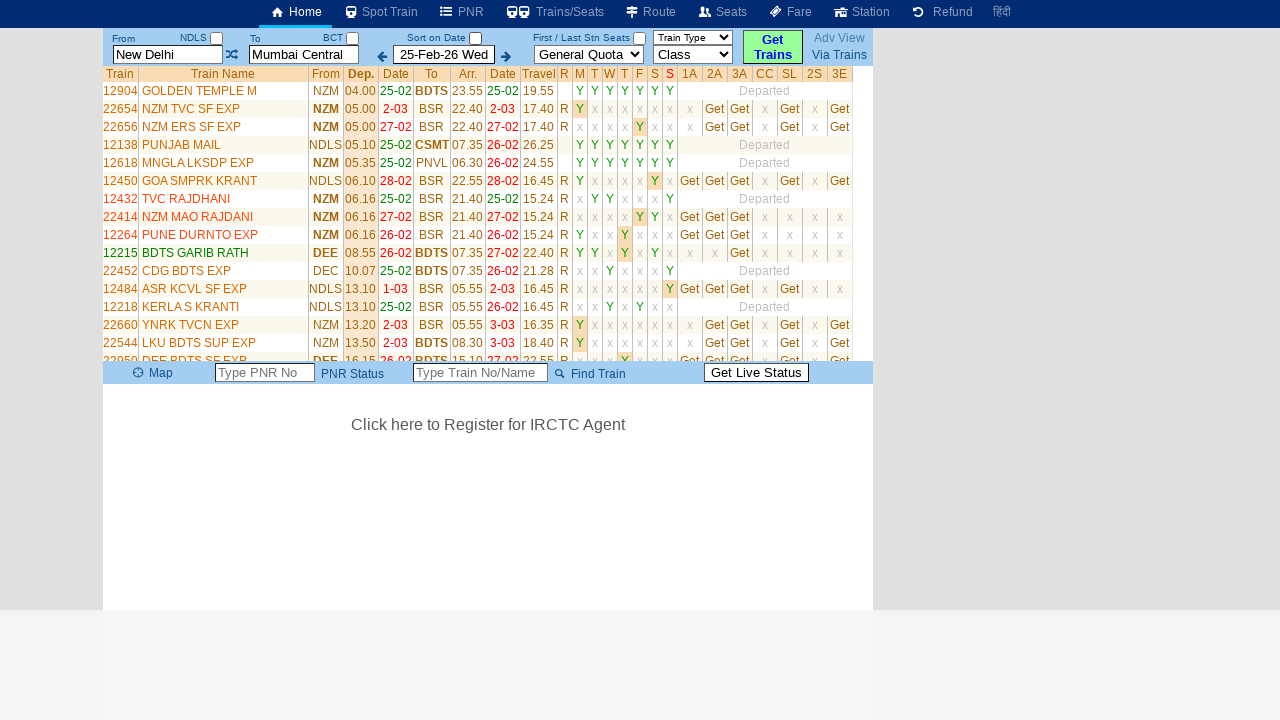

Retrieved 35 train rows from the results table
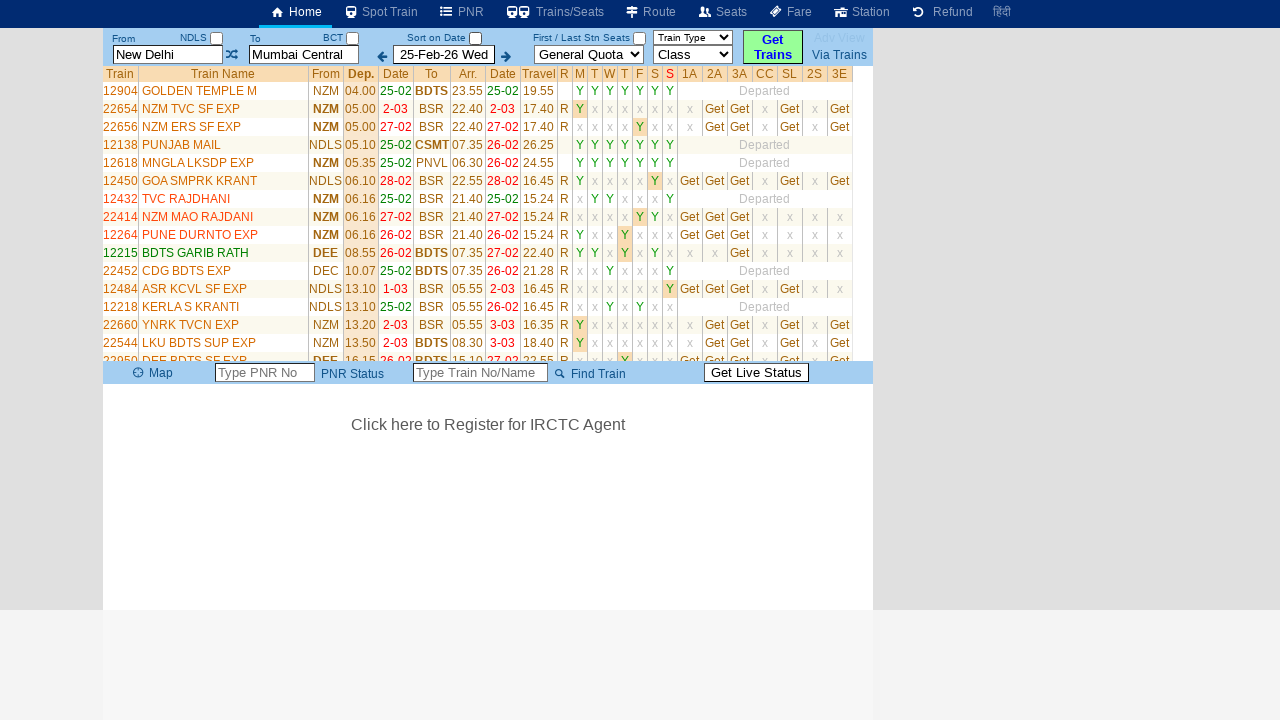

Extracted 34 unique train names from results table. Duplicates found: False
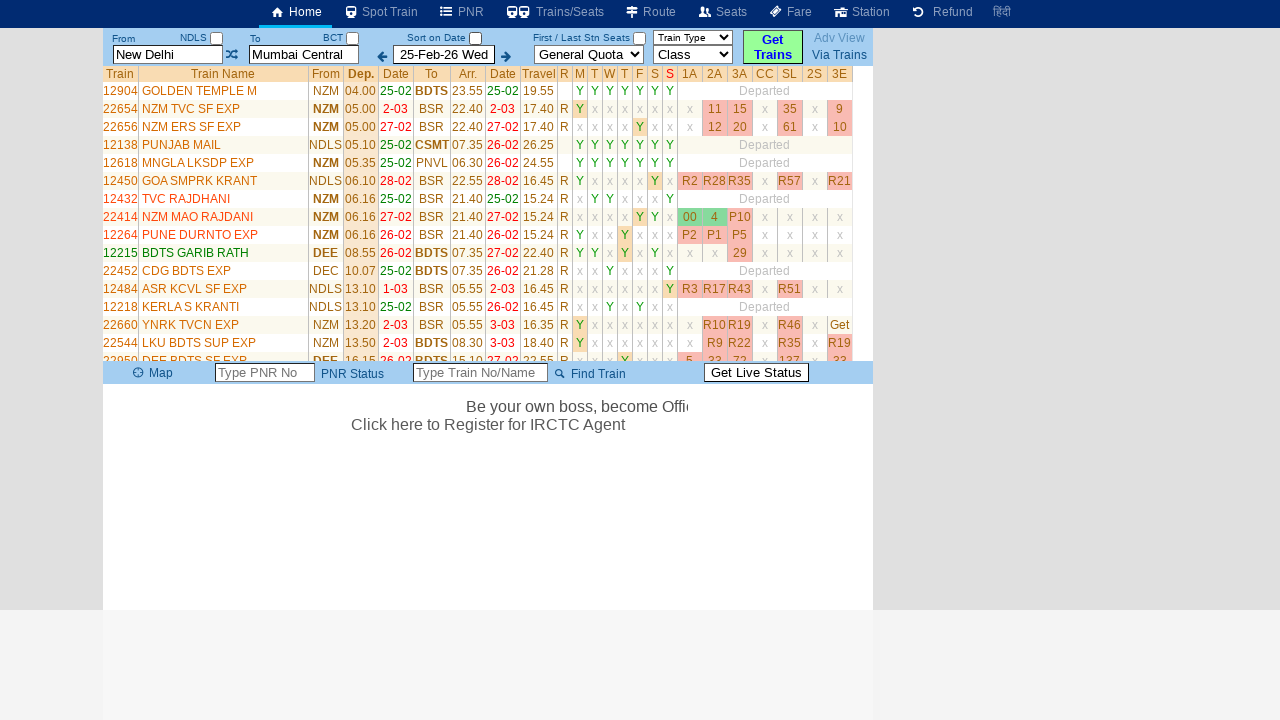

Verified that trains were found in search results
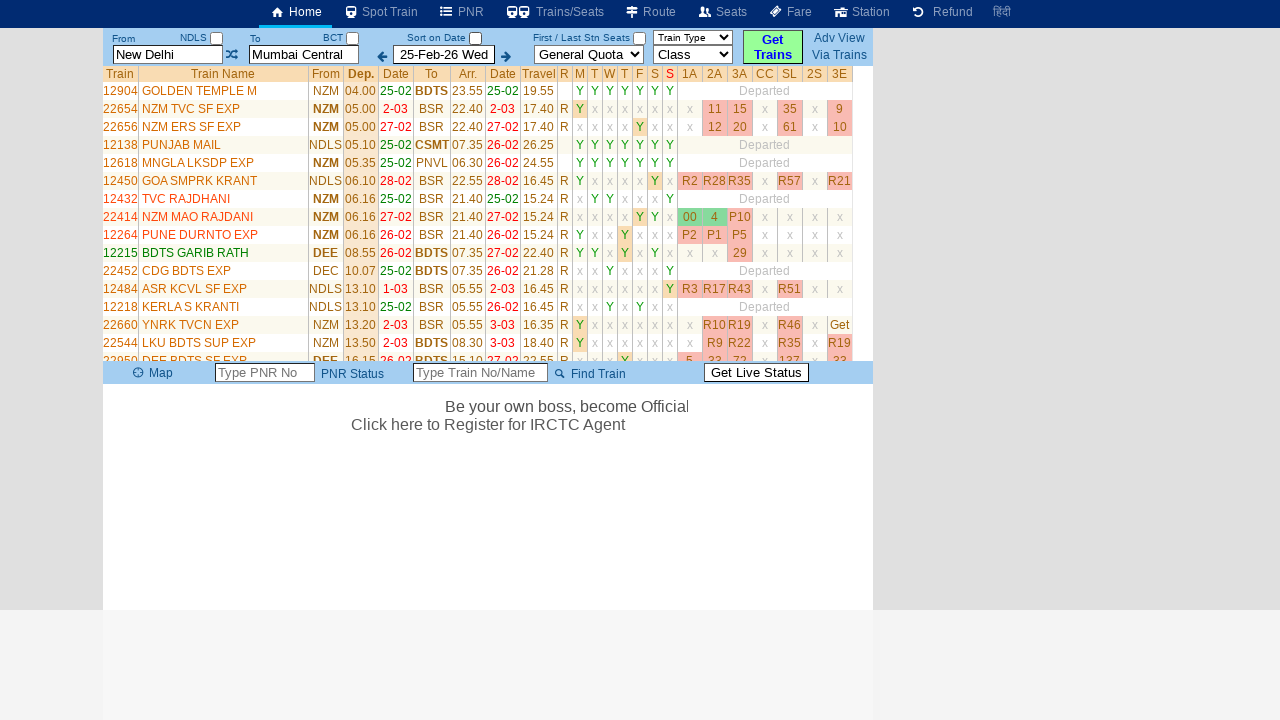

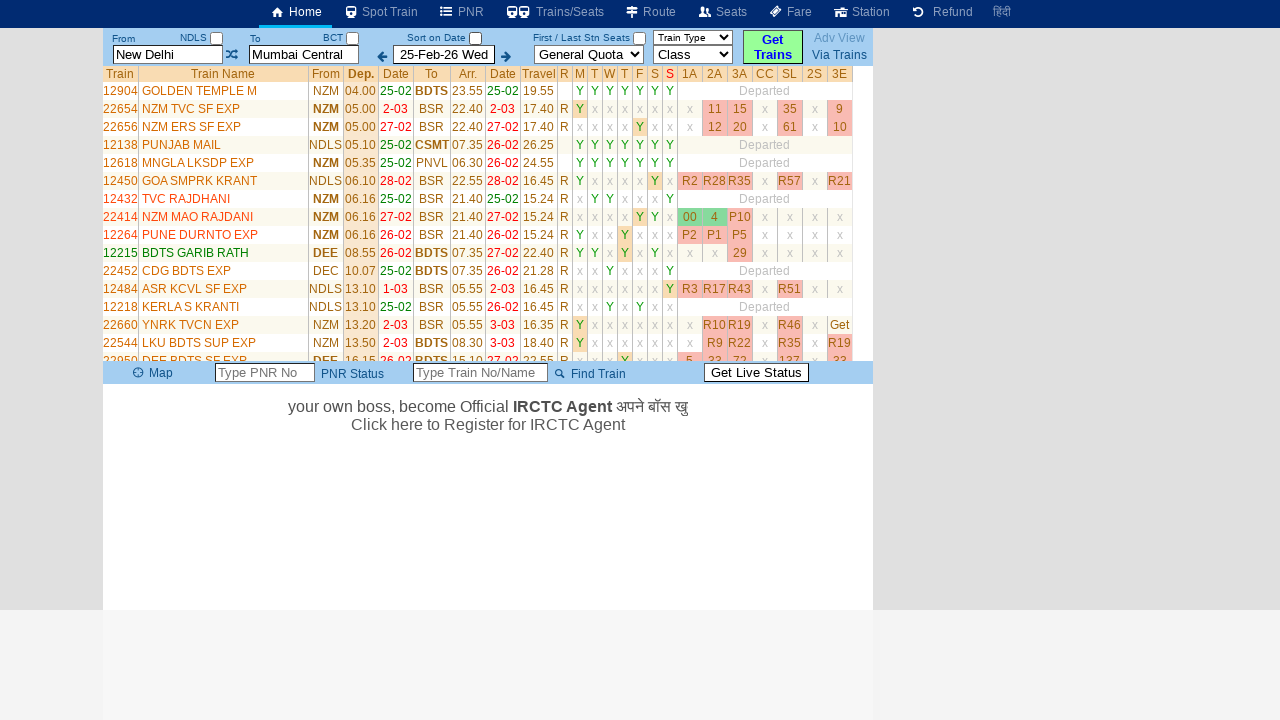